Tests checking and unchecking a single checkbox

Starting URL: https://the-internet.herokuapp.com/checkboxes

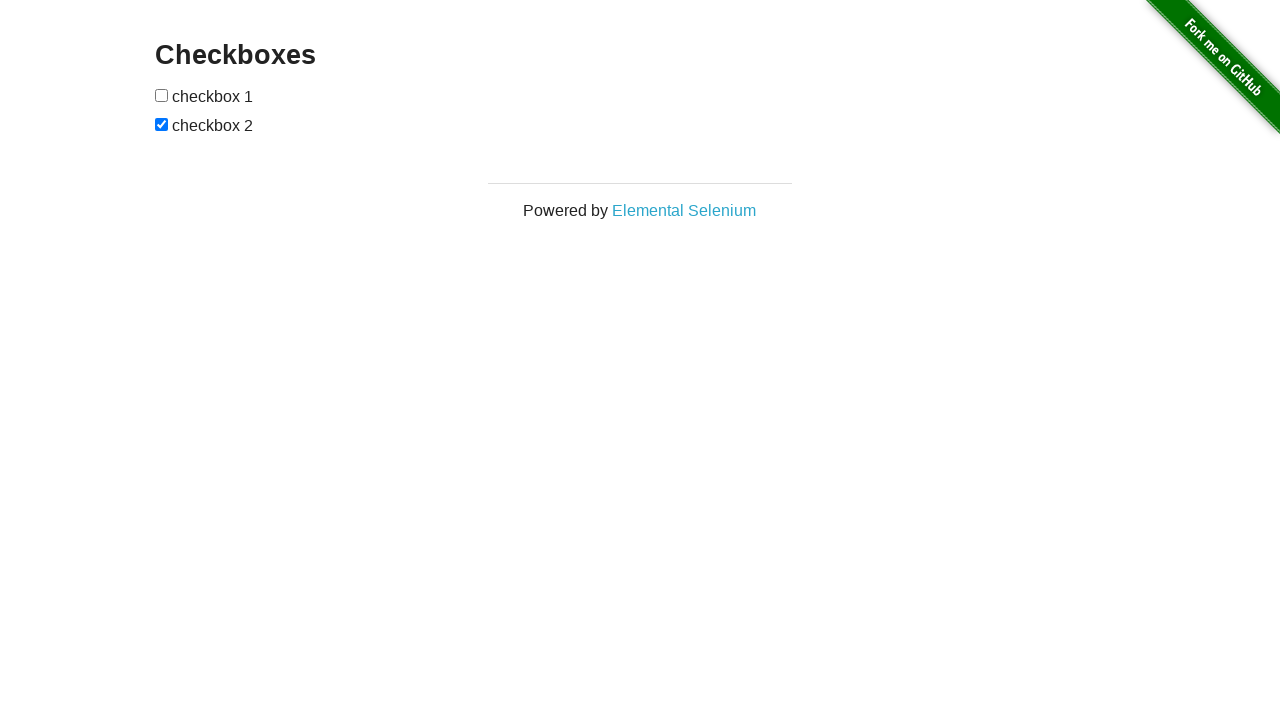

Located first checkbox element
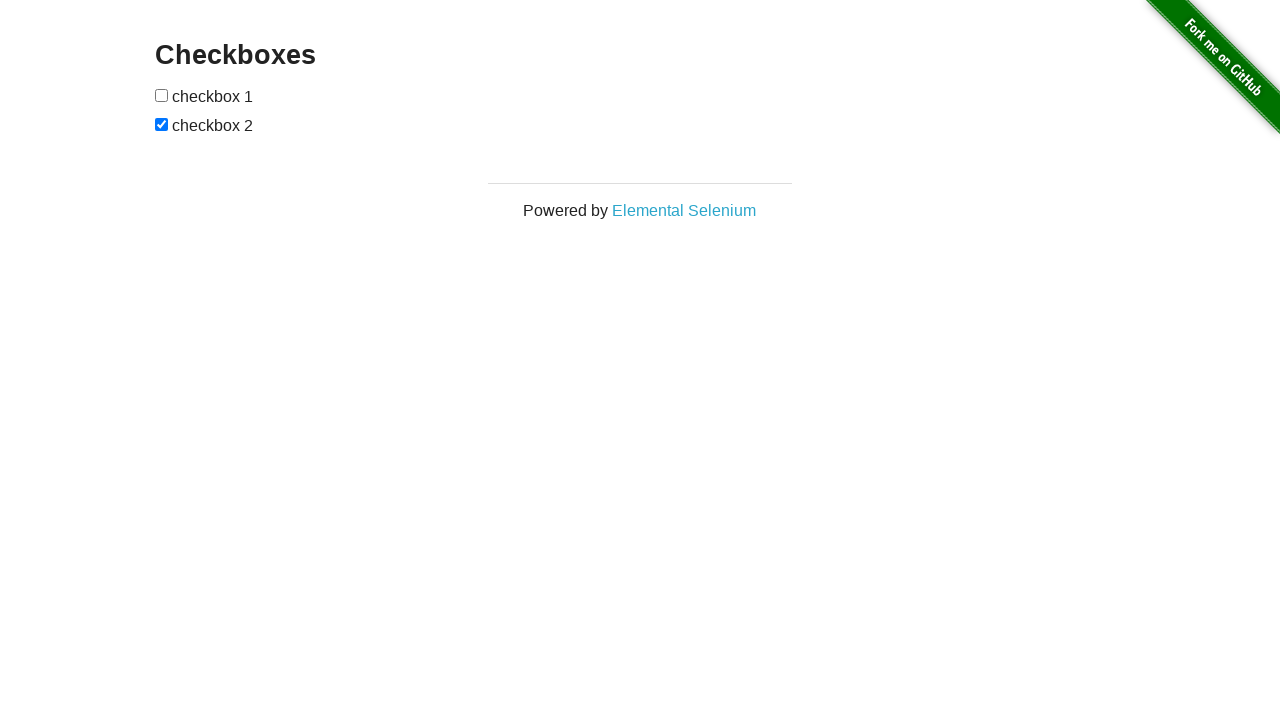

Checked the first checkbox at (162, 95) on [type="checkbox"] >> nth=0
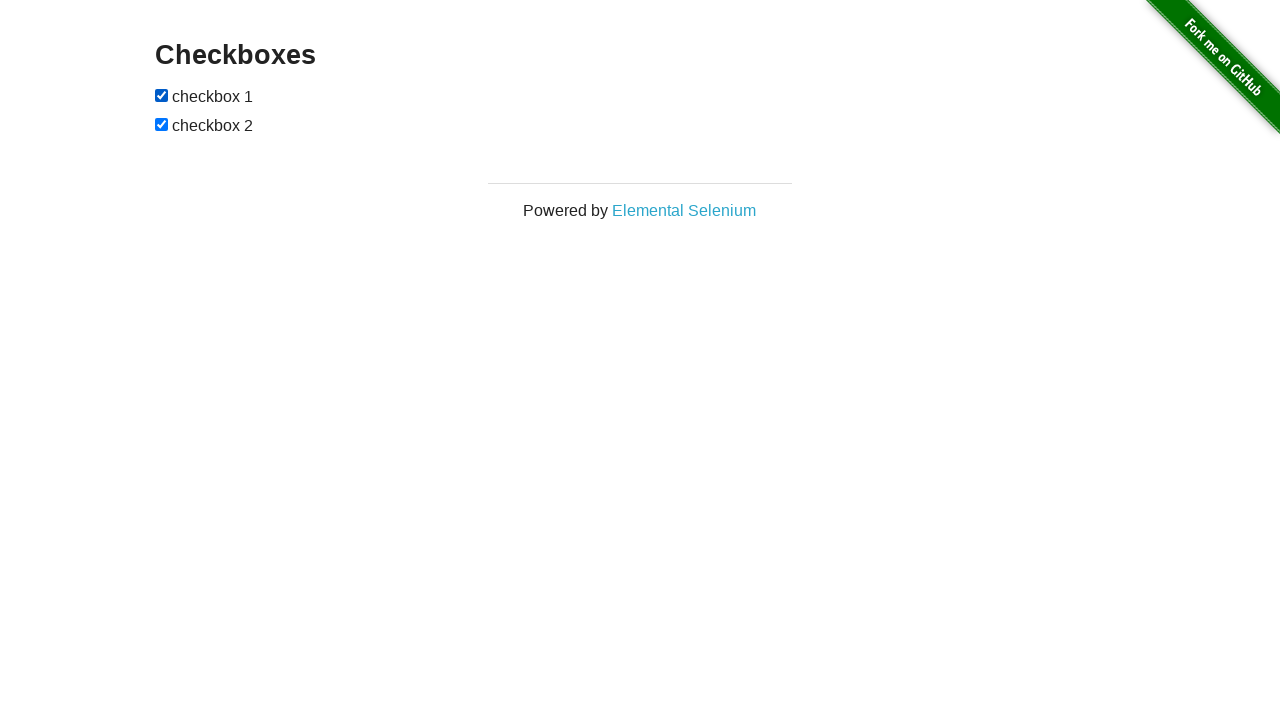

Unchecked the first checkbox at (162, 95) on [type="checkbox"] >> nth=0
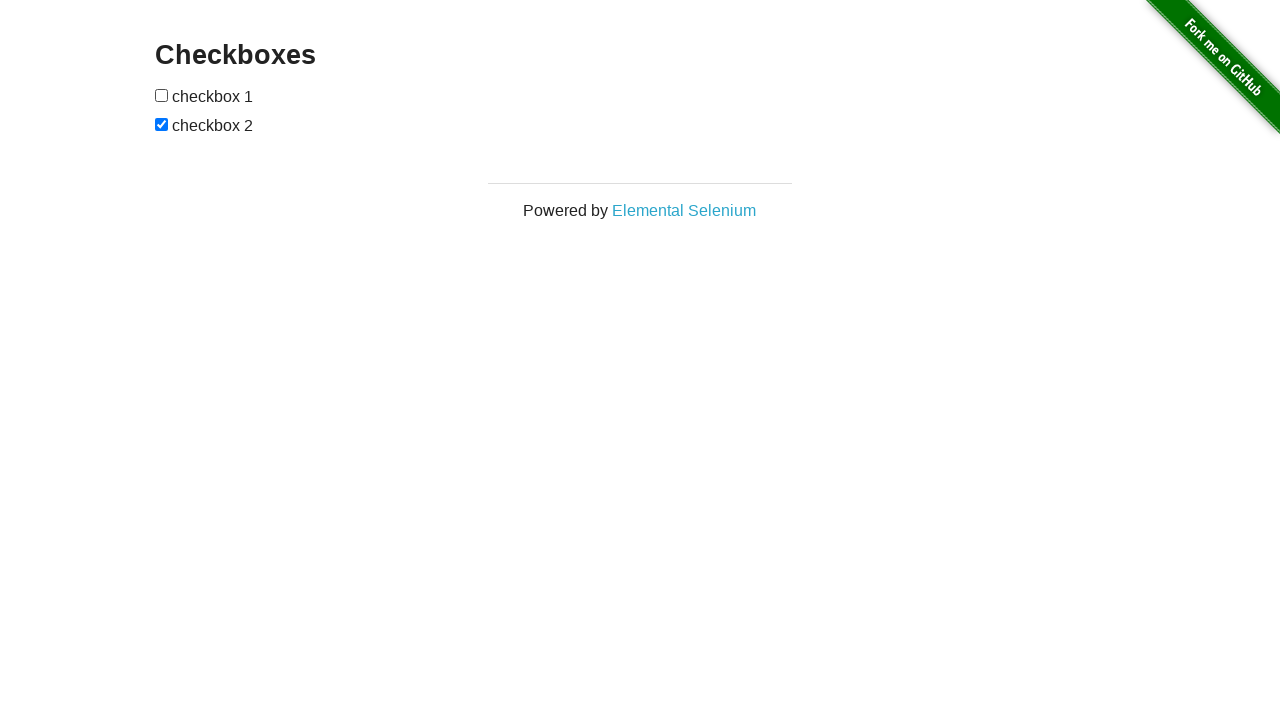

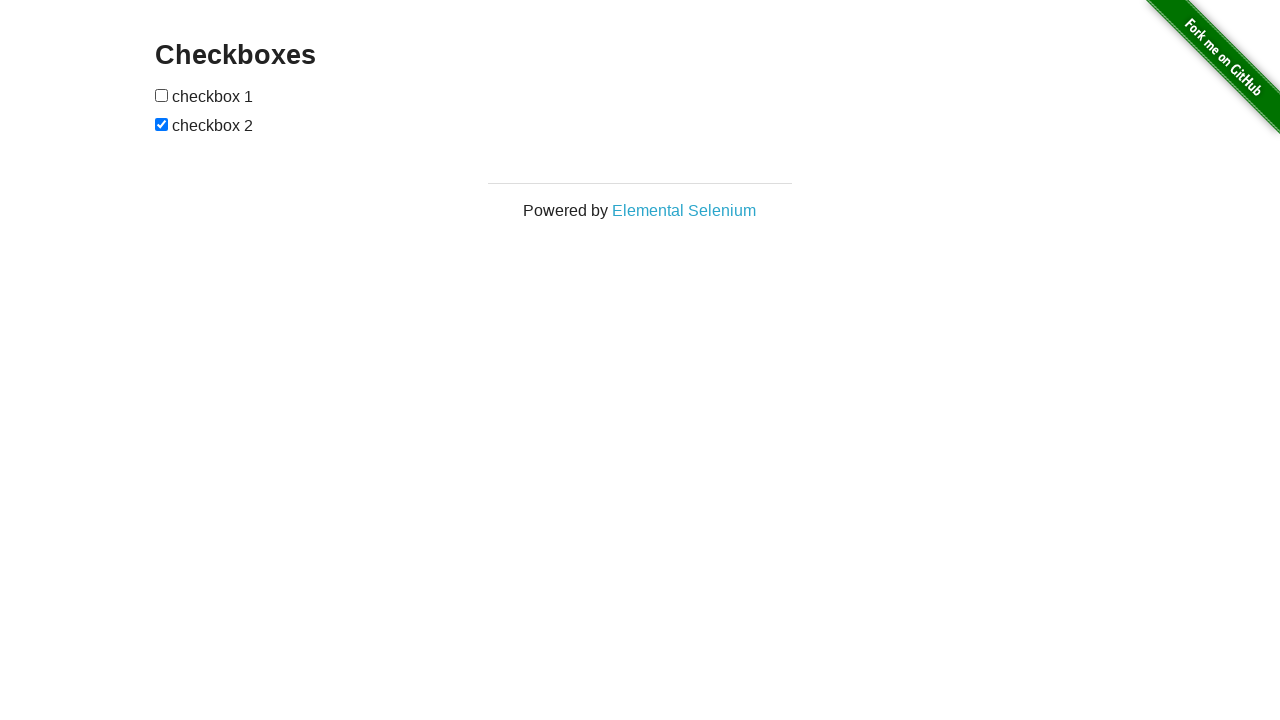